Tests multi-select dropdown functionality by selecting multiple options (indices 0, 1, and 2) from an automobiles dropdown menu.

Starting URL: https://grotechminds.com/multiple-select/?

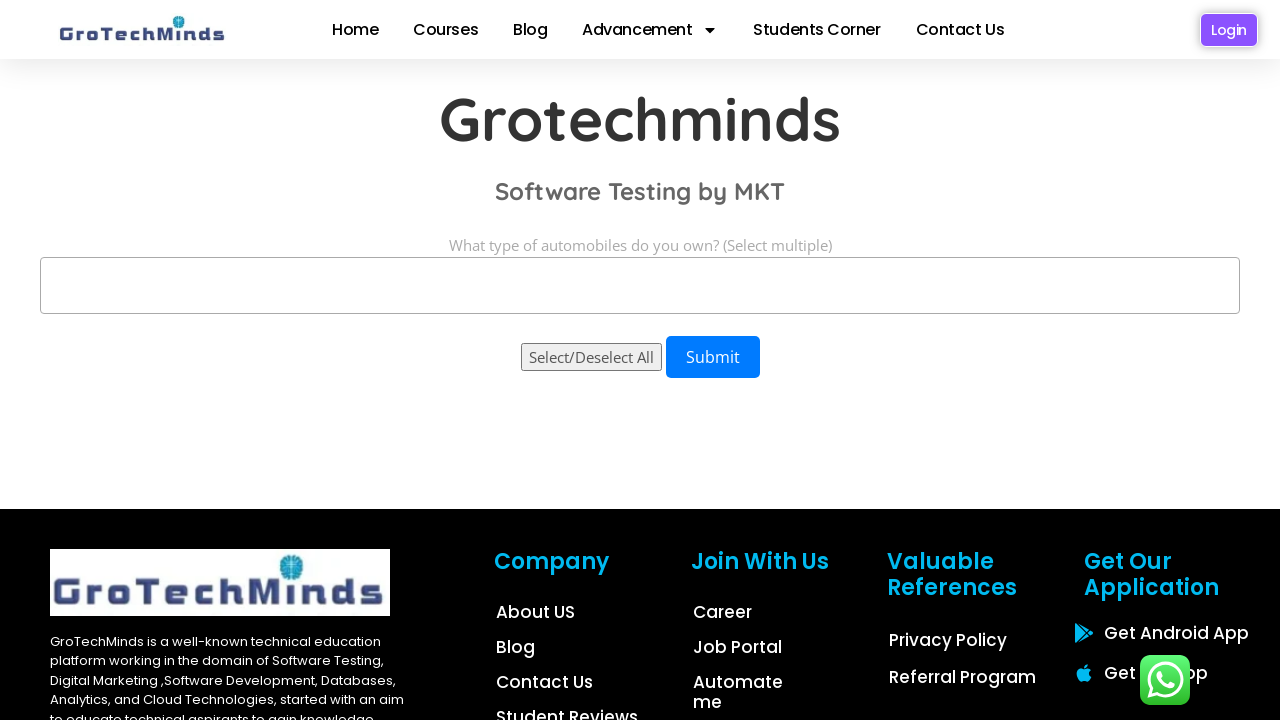

Set viewport size to 1920x1080
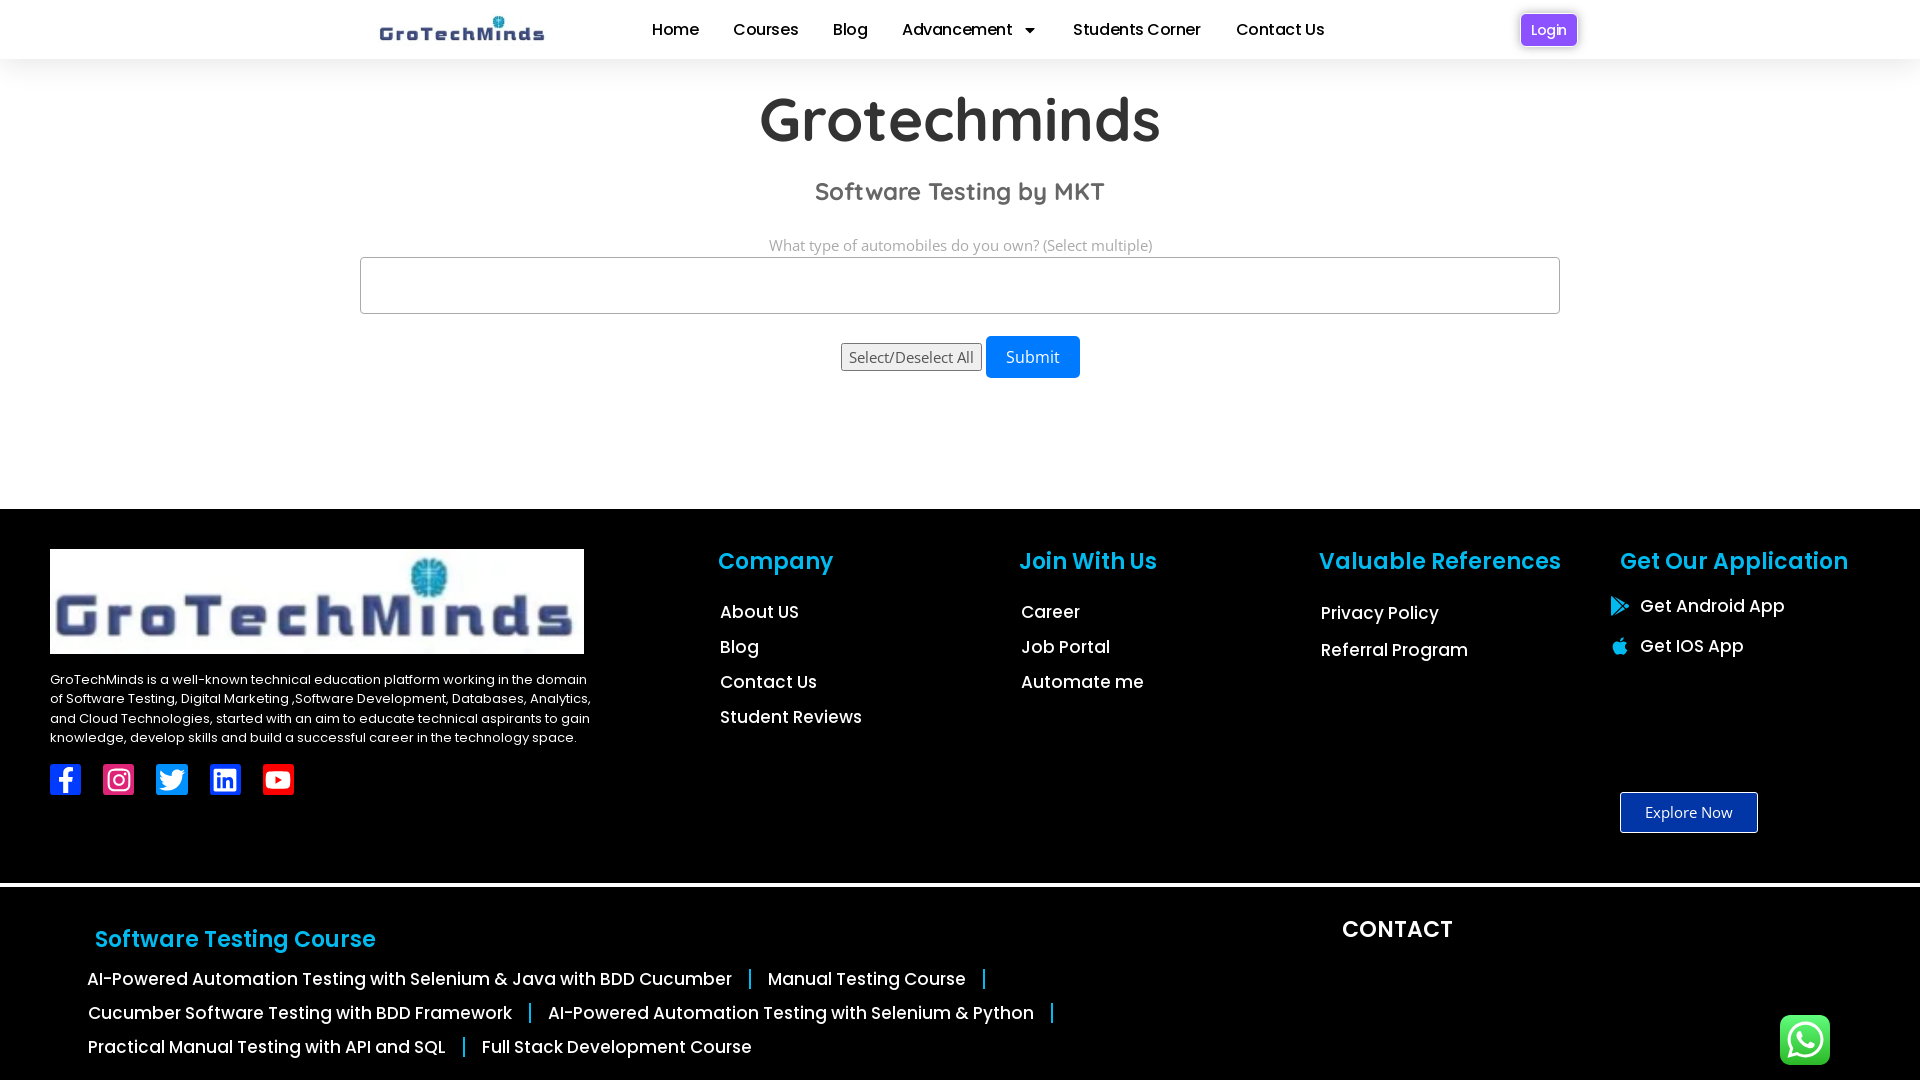

Automobiles dropdown selector loaded
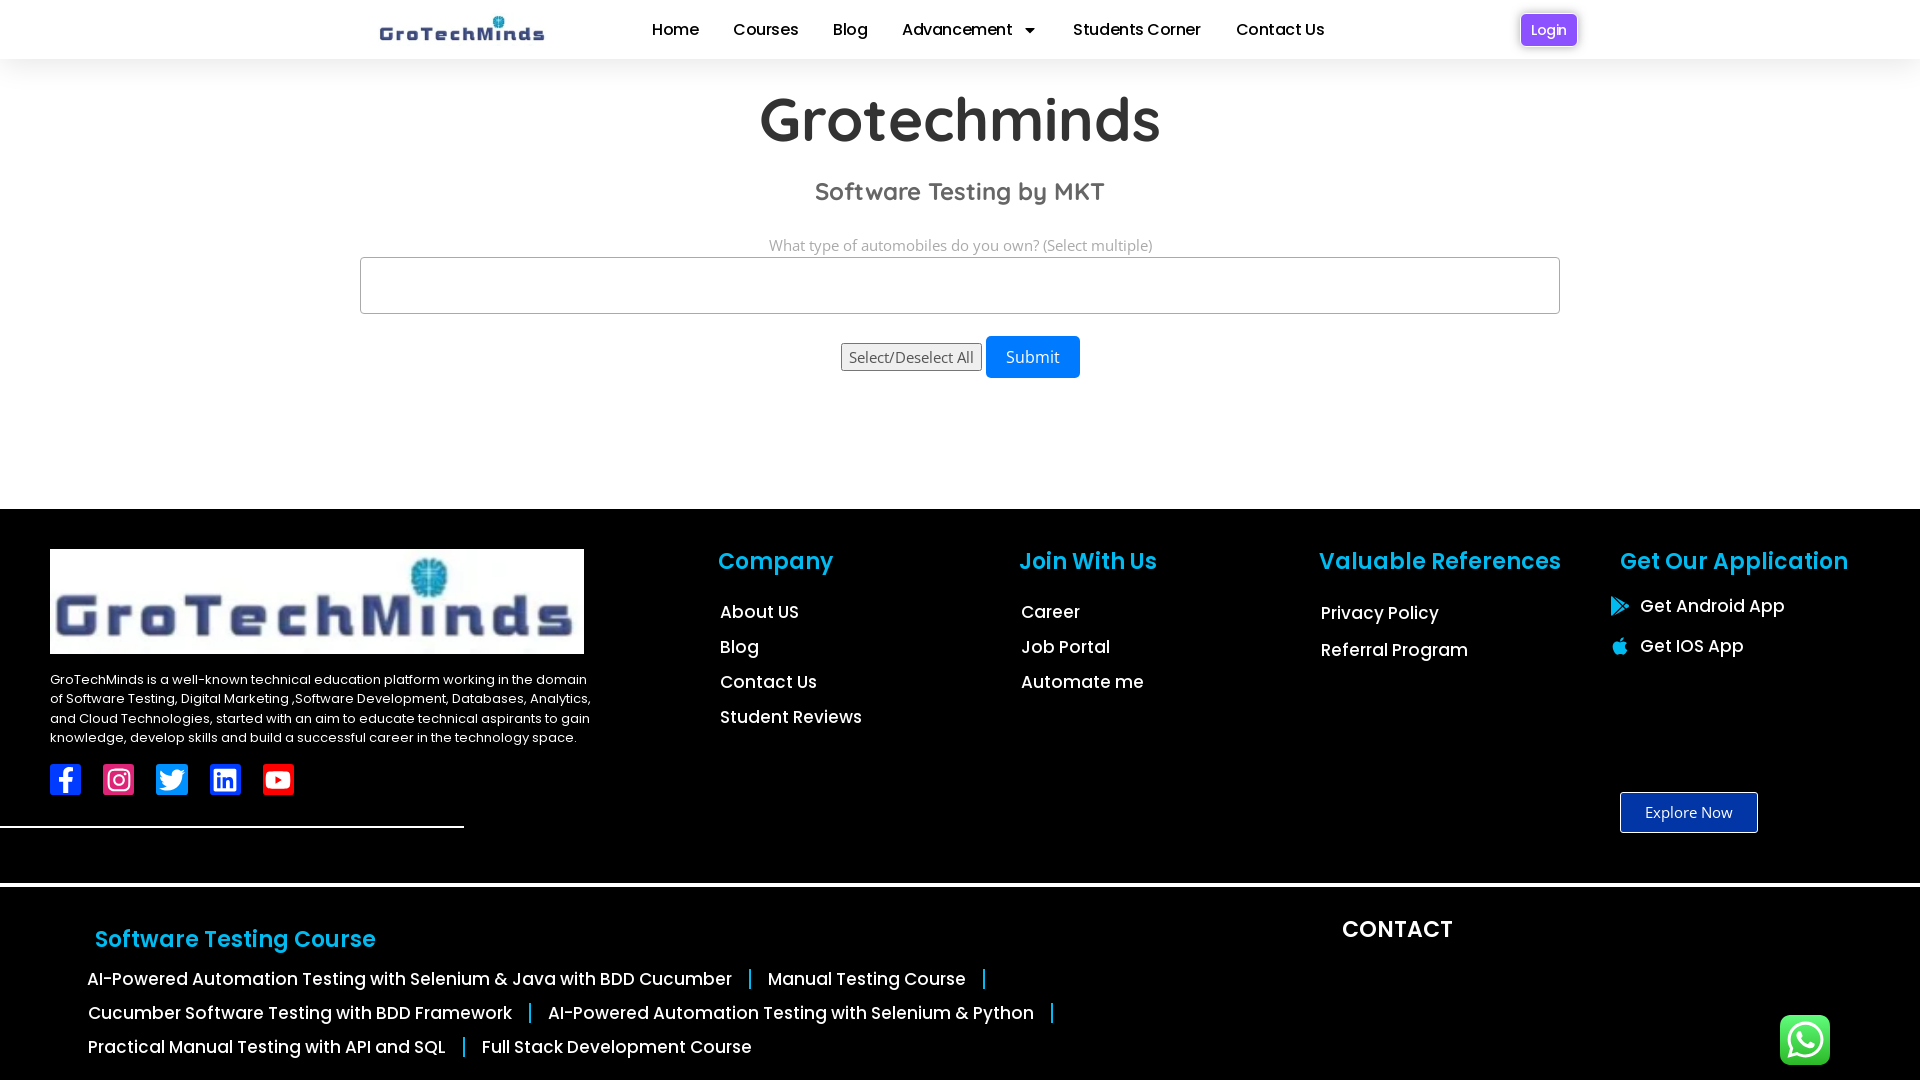

Selected option at index 0 from automobiles dropdown on select#automobiles
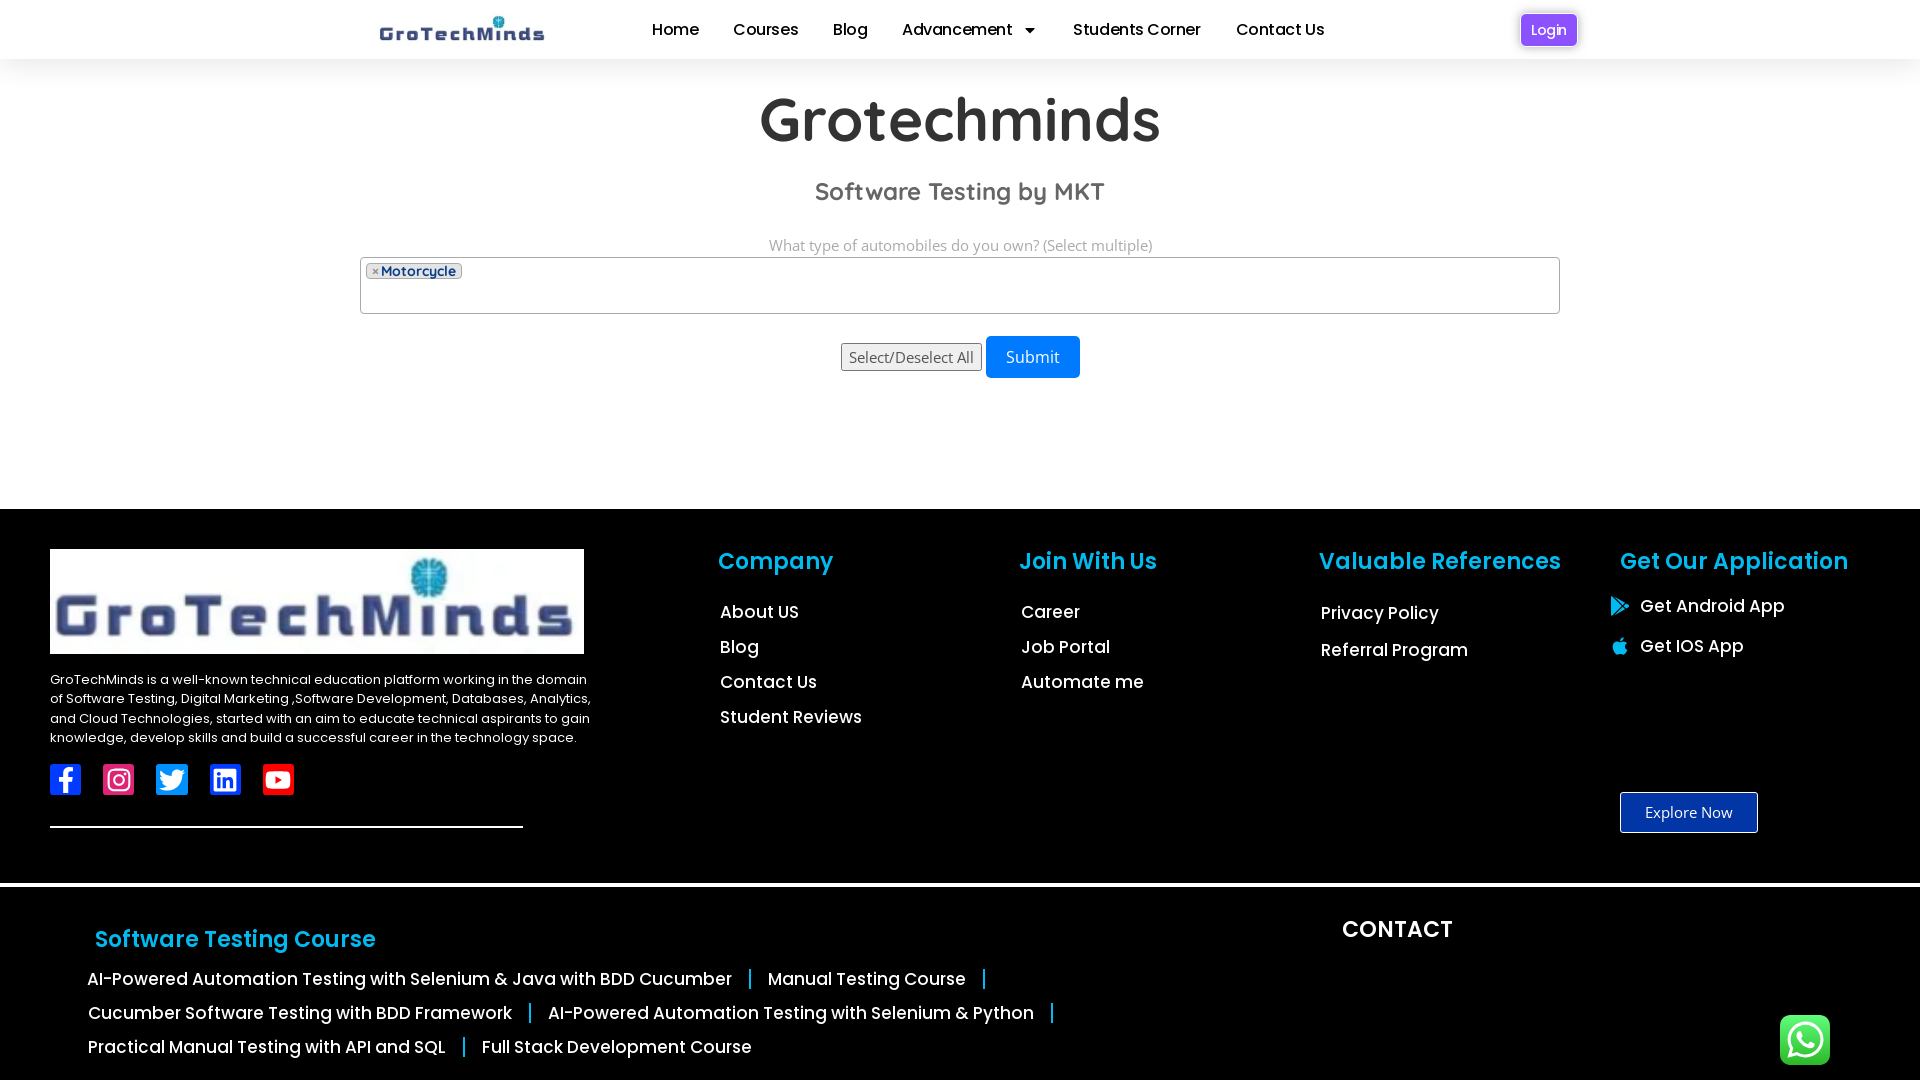

Waited 2 seconds for selection to register
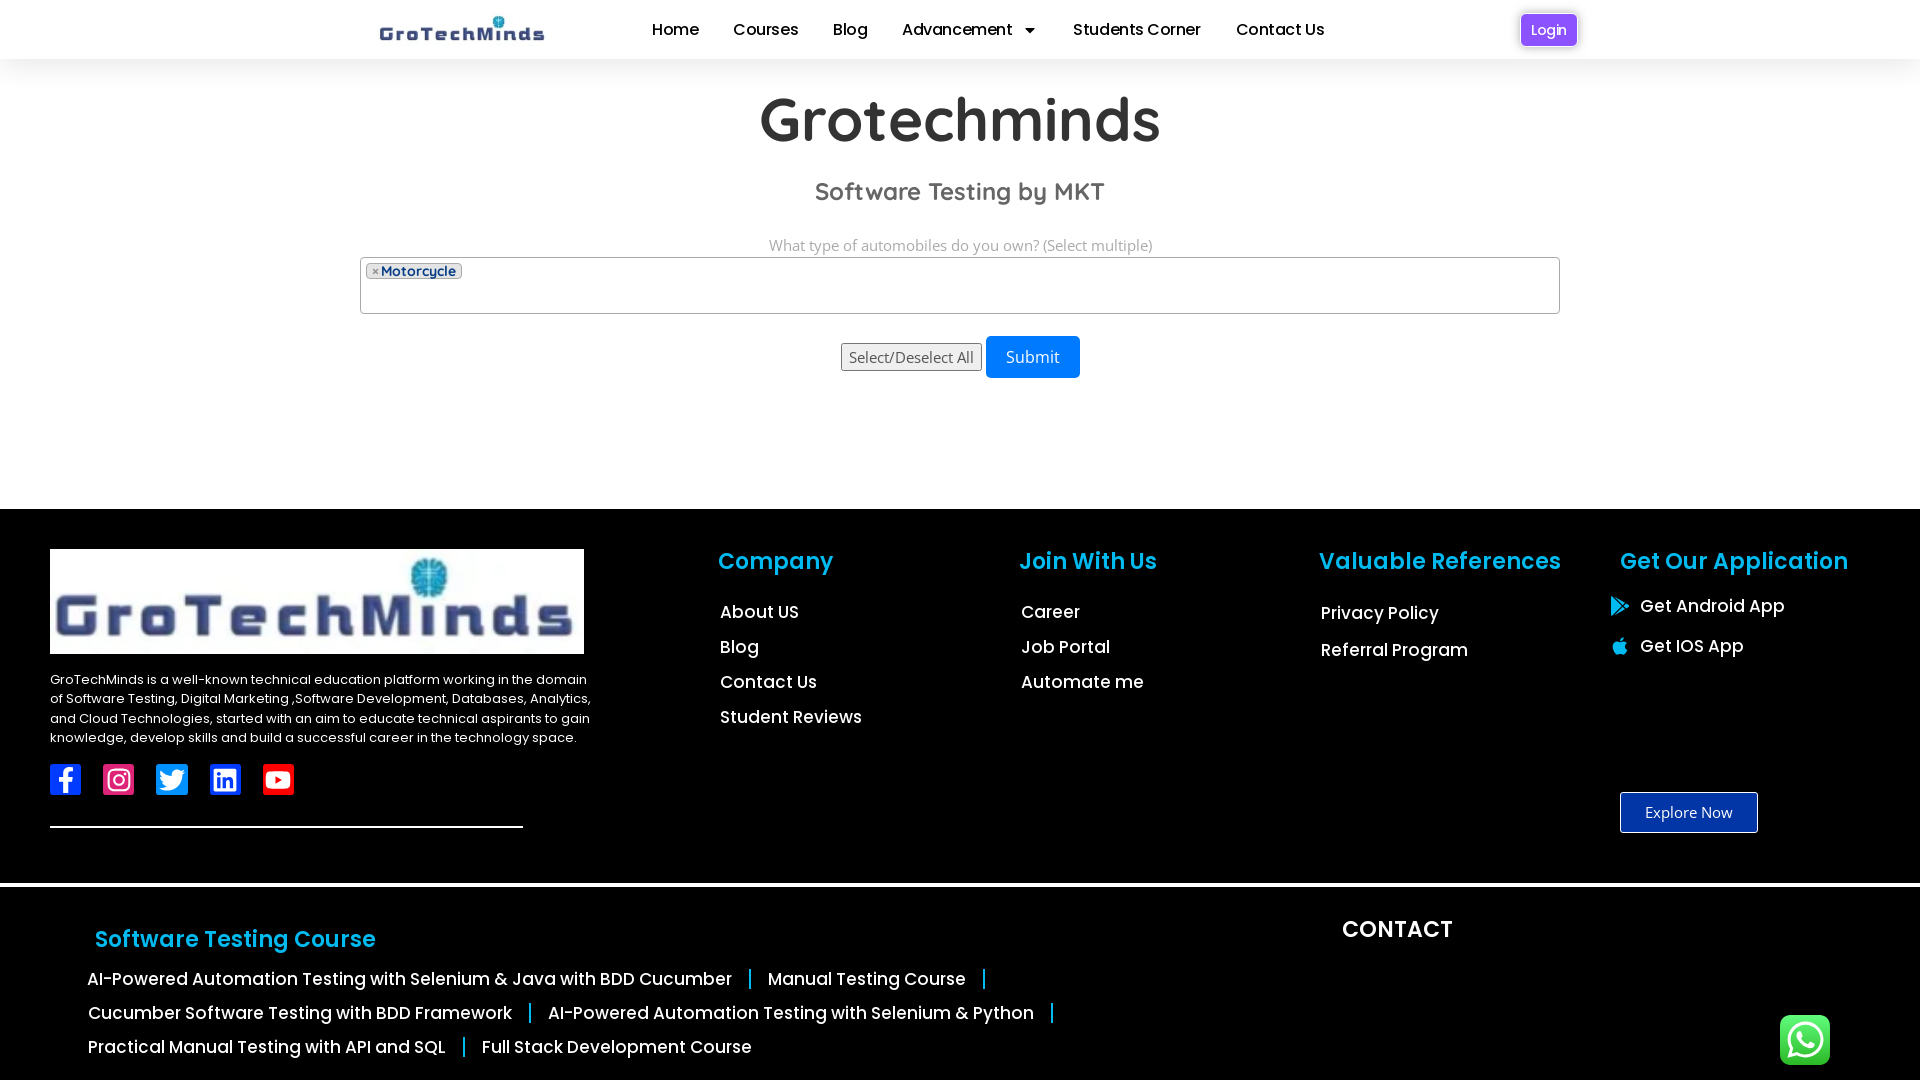

Selected options at indices 0 and 1 from automobiles dropdown (multi-select) on select#automobiles
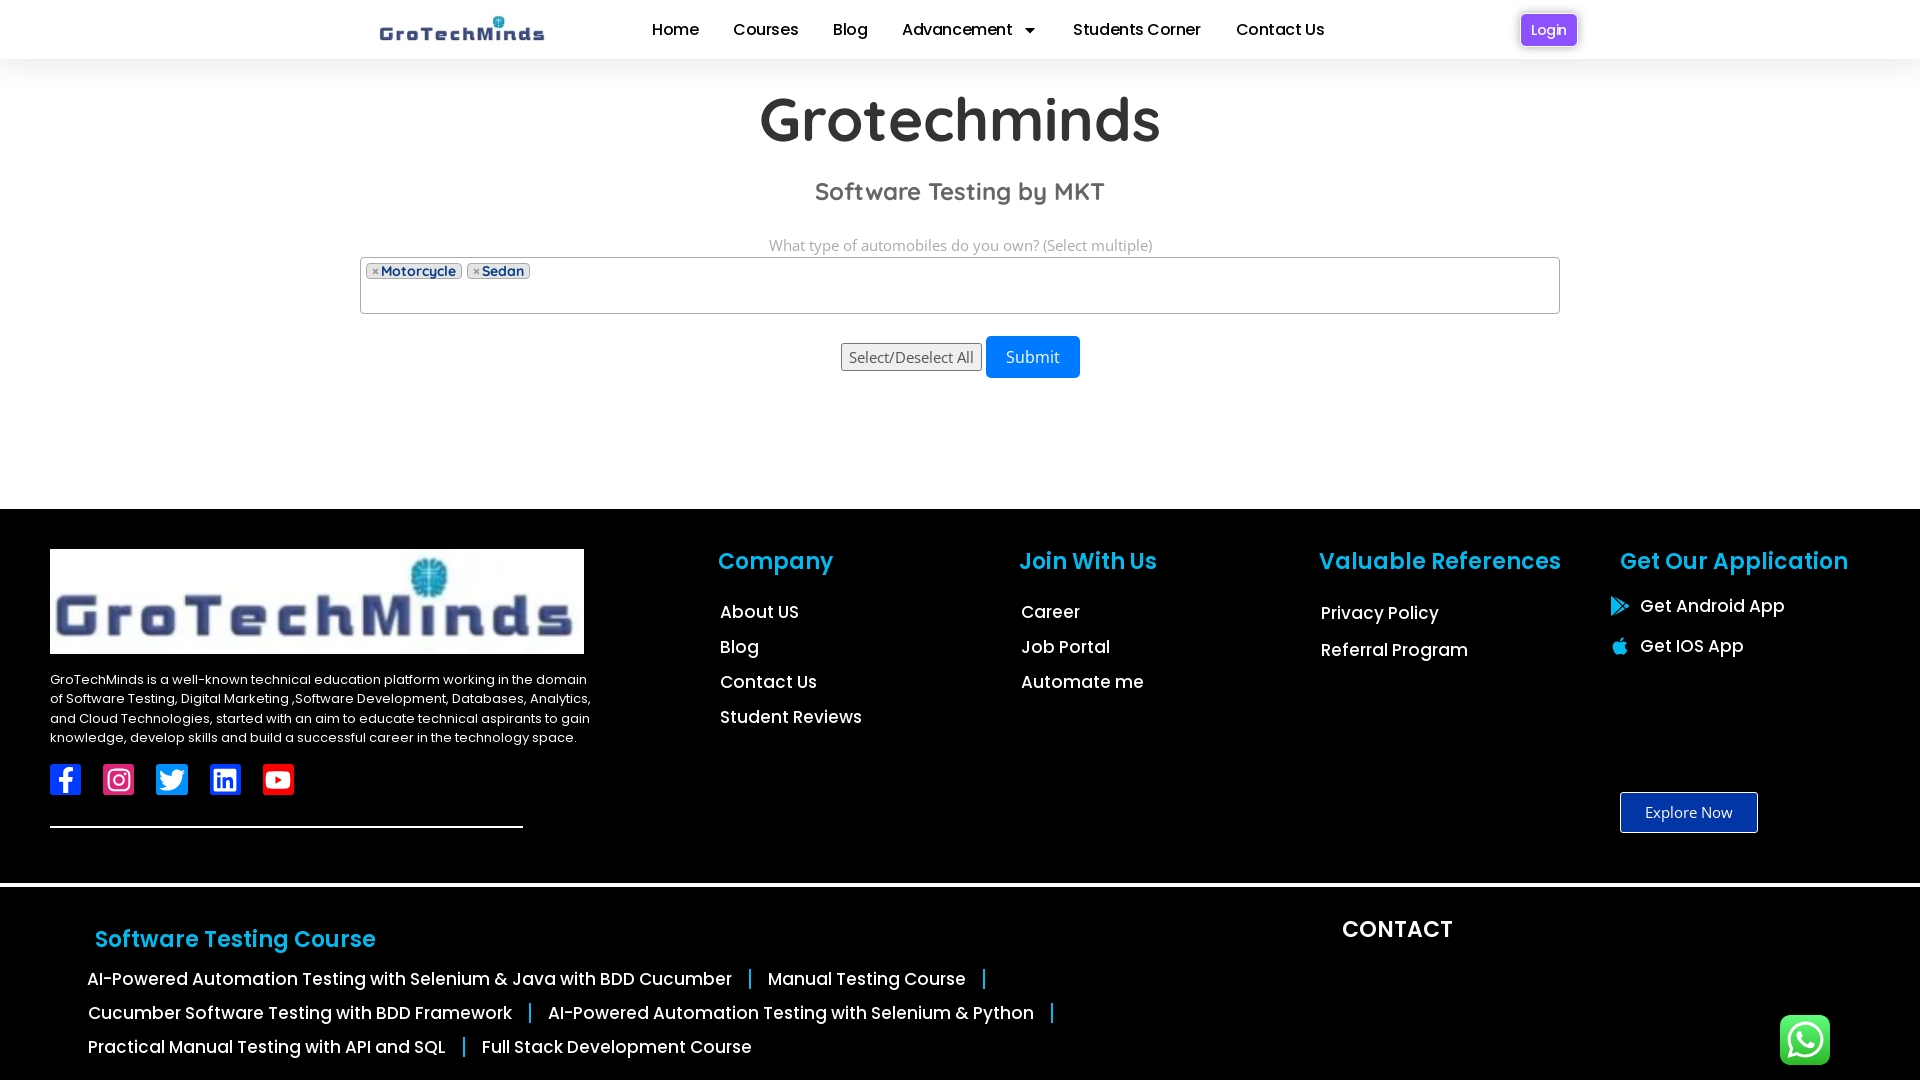

Waited 2 seconds for multi-select to register
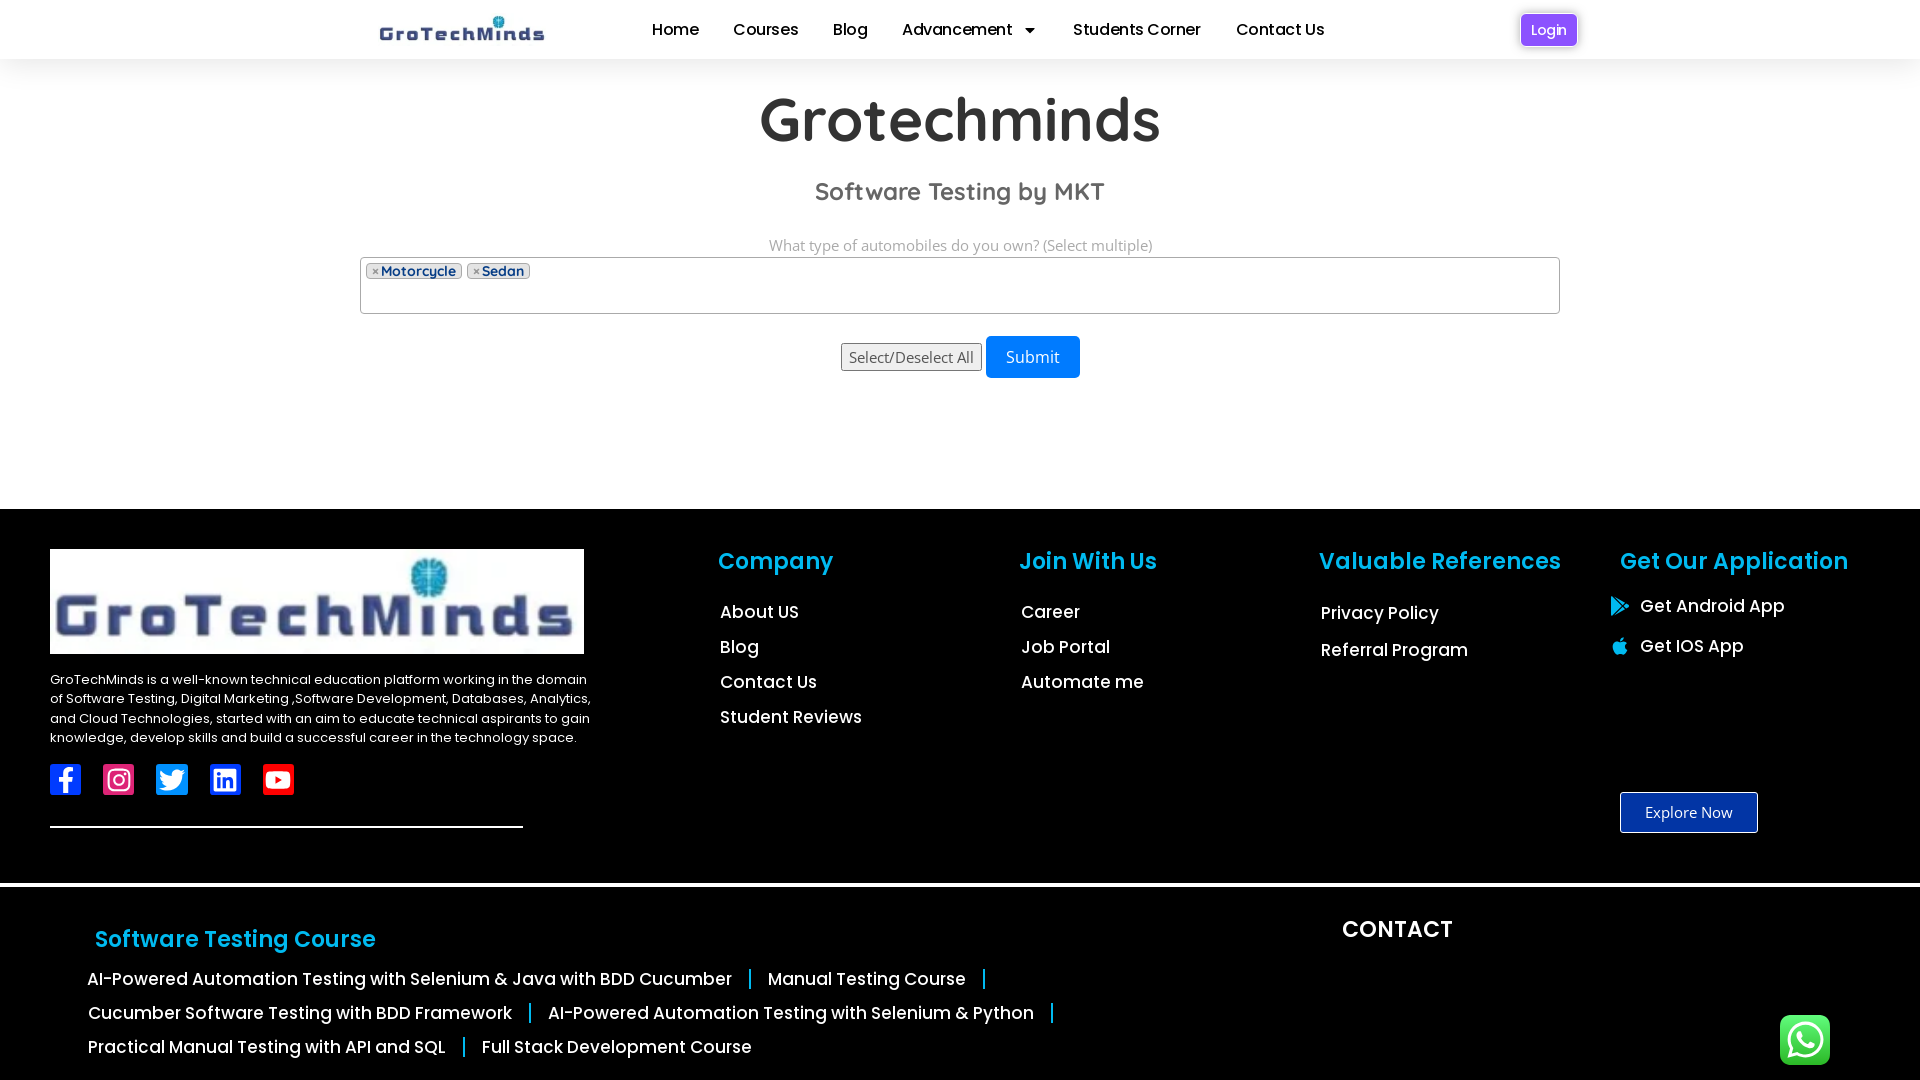

Selected options at indices 0, 1, and 2 from automobiles dropdown (multi-select) on select#automobiles
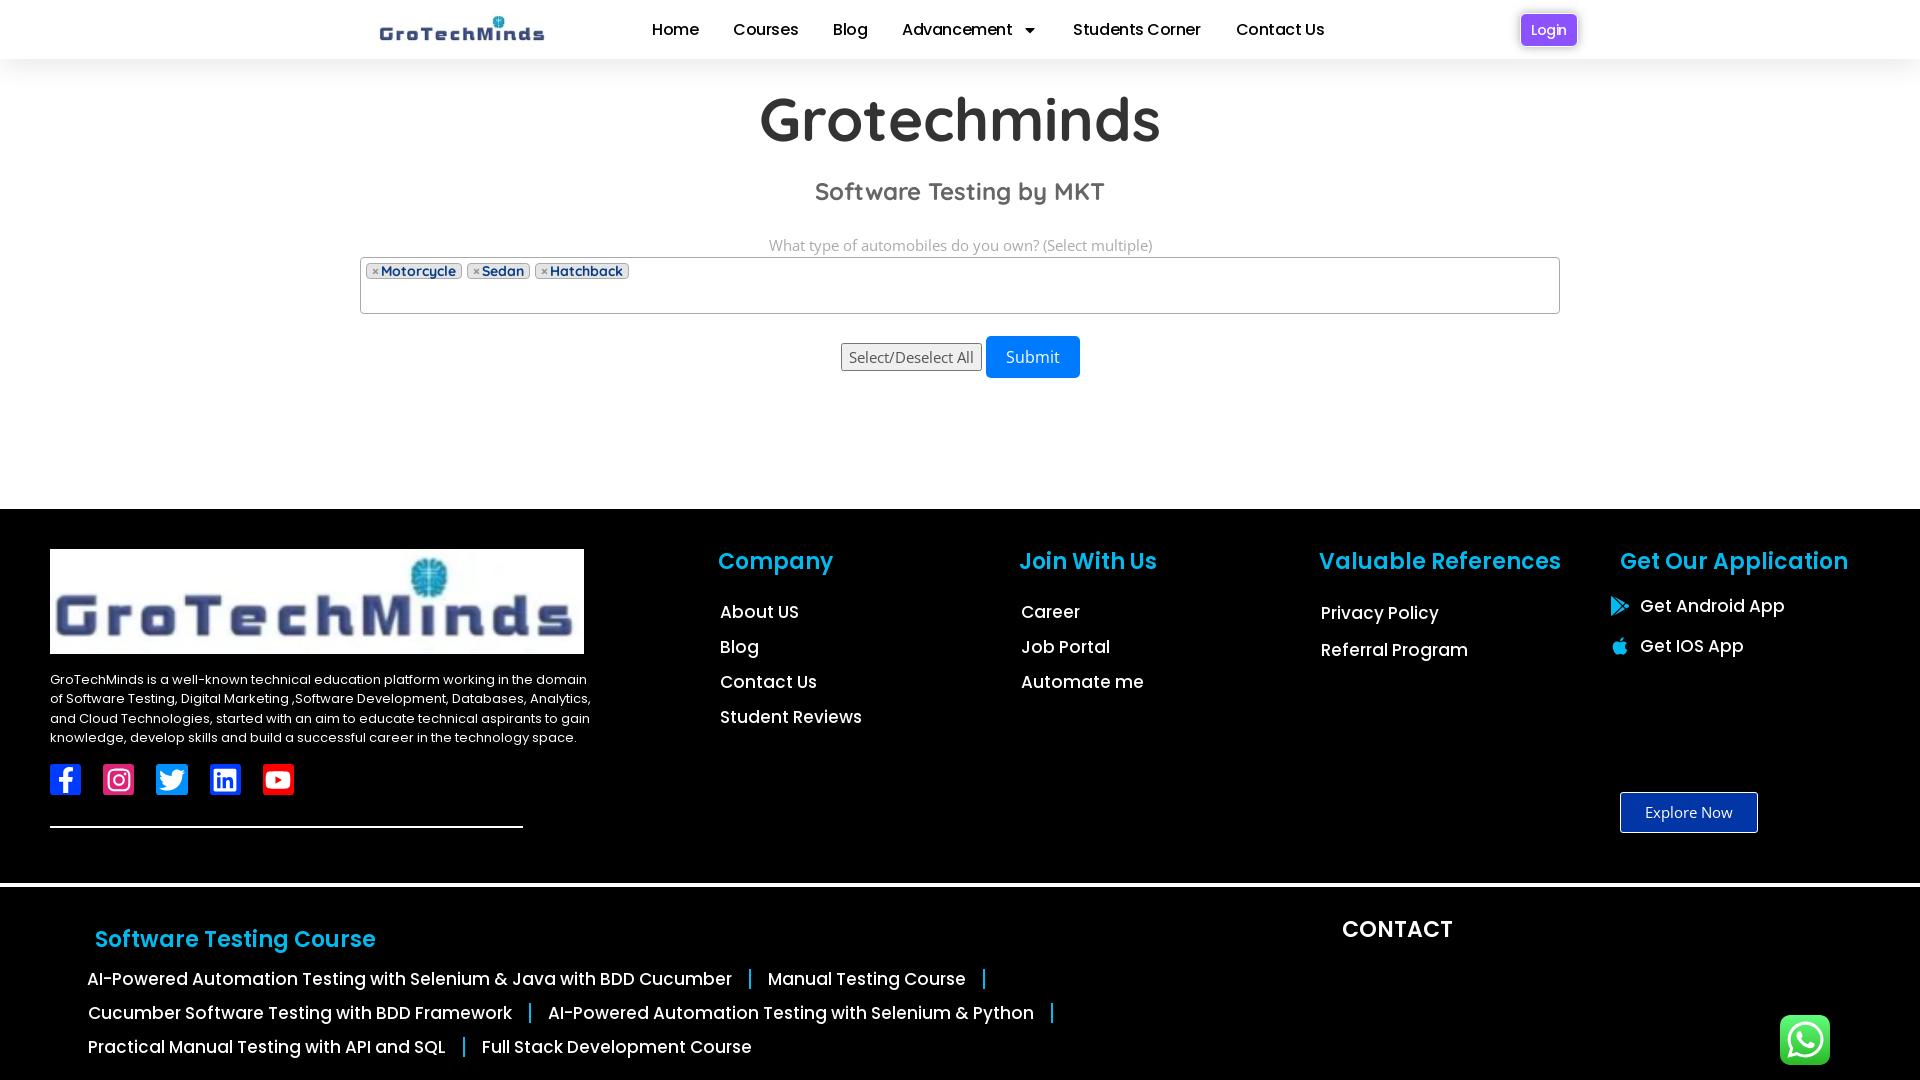

Waited 2 seconds for final multi-select to register
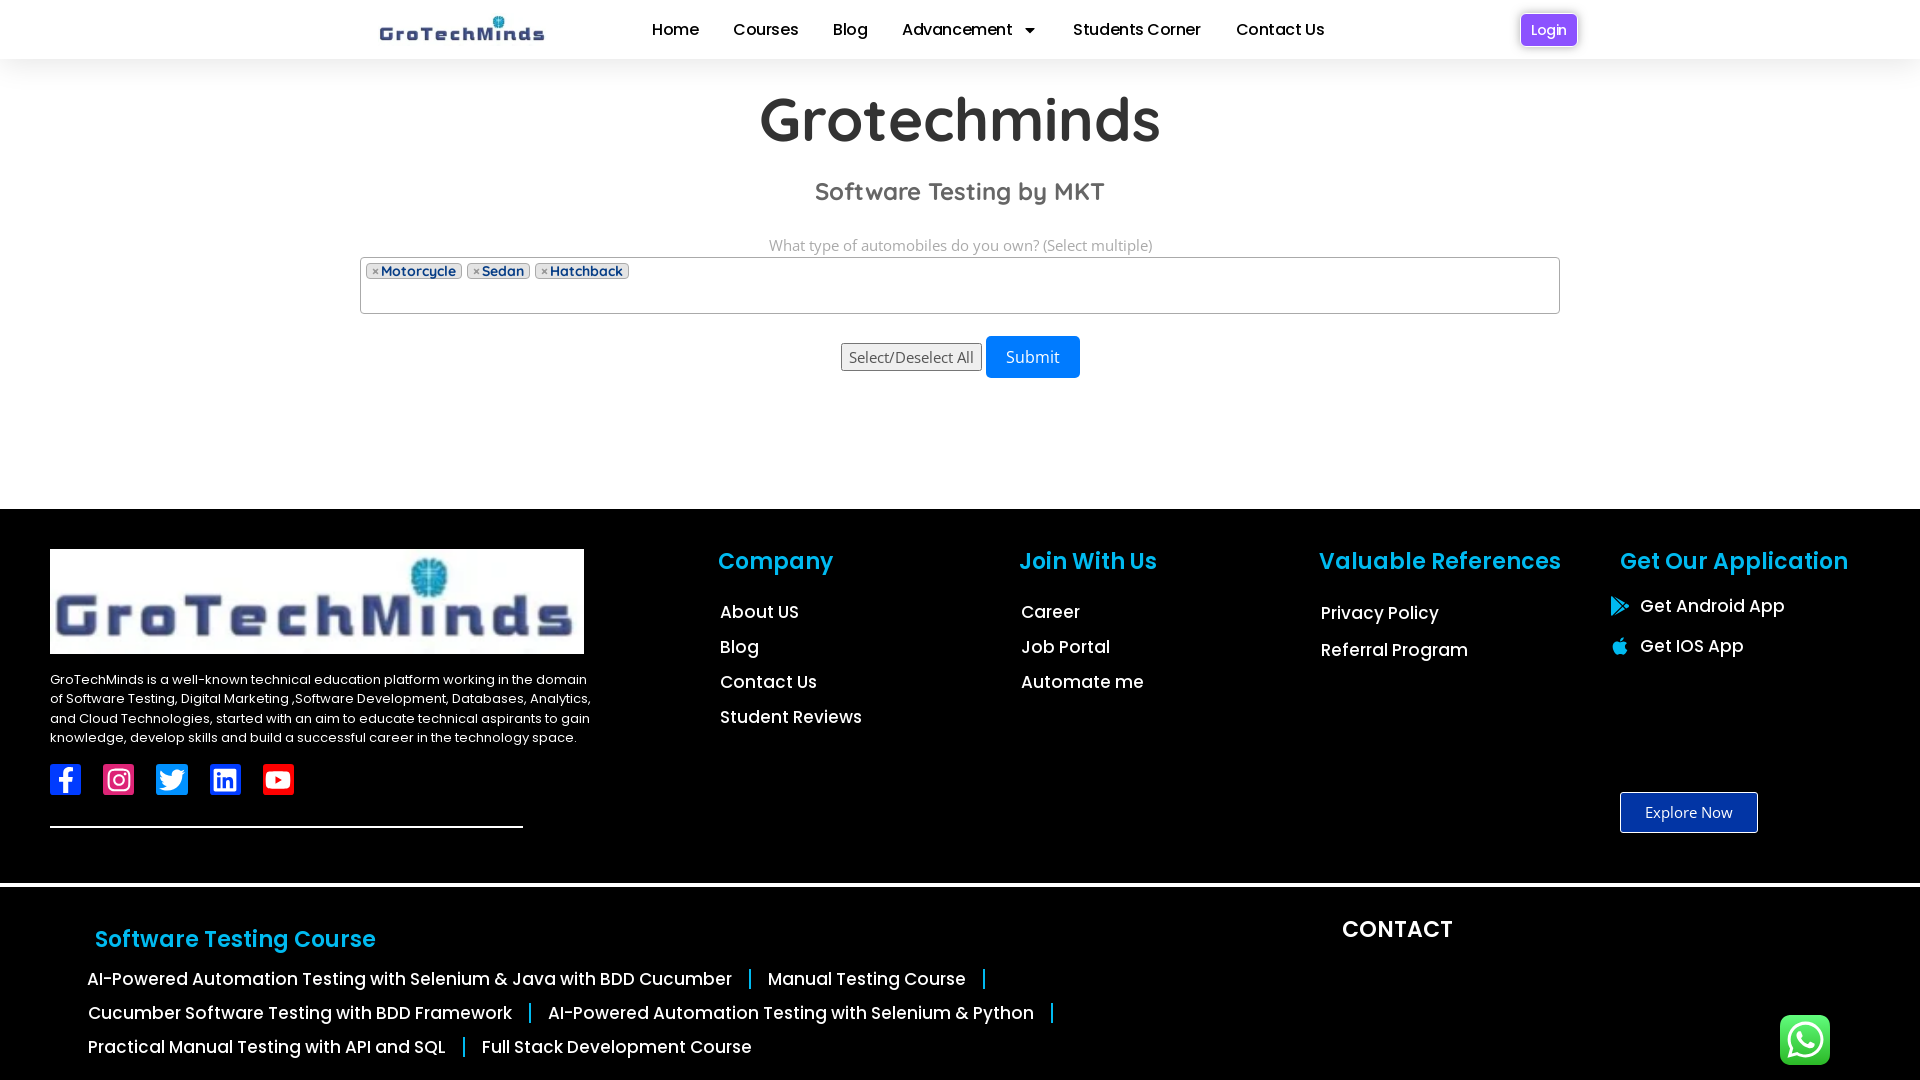

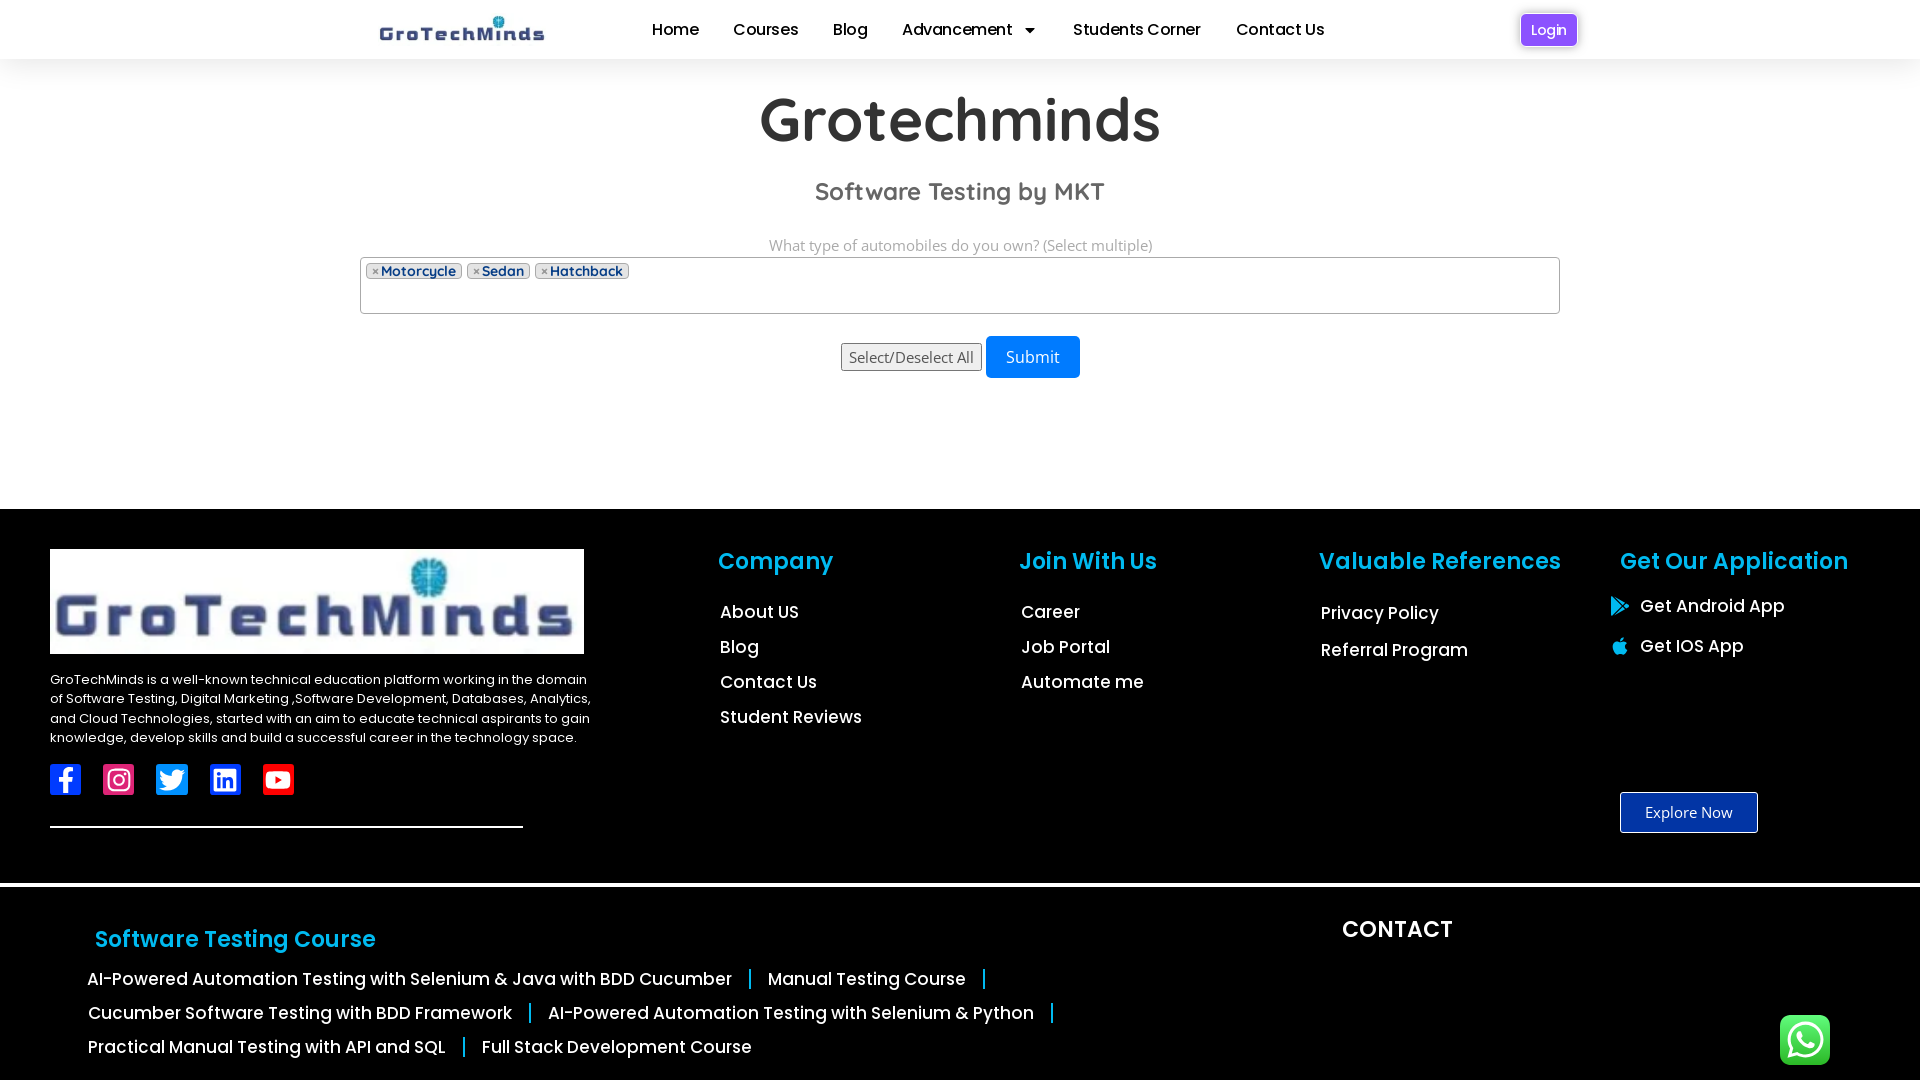